Tests dynamic controls by verifying a text input is initially disabled, clicking the Enable button to enable it, then filling in text and verifying the element is enabled.

Starting URL: https://the-internet.herokuapp.com/dynamic_controls

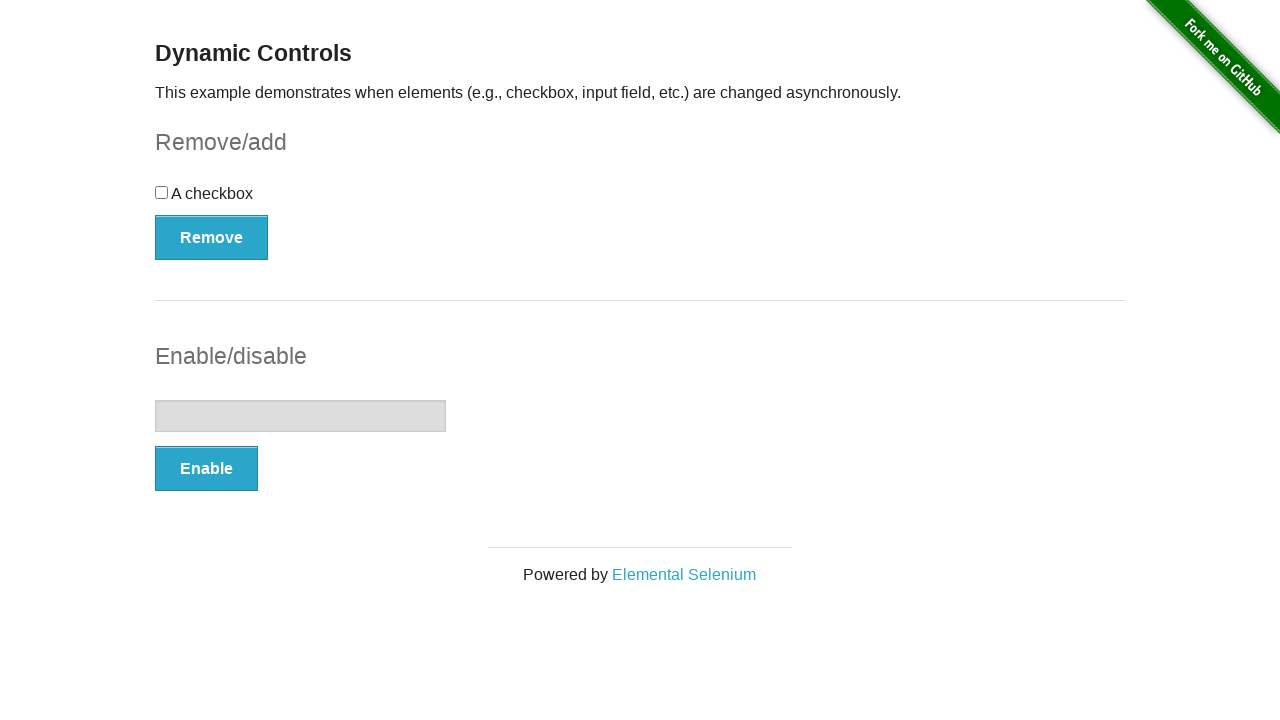

Verified text input field is initially disabled
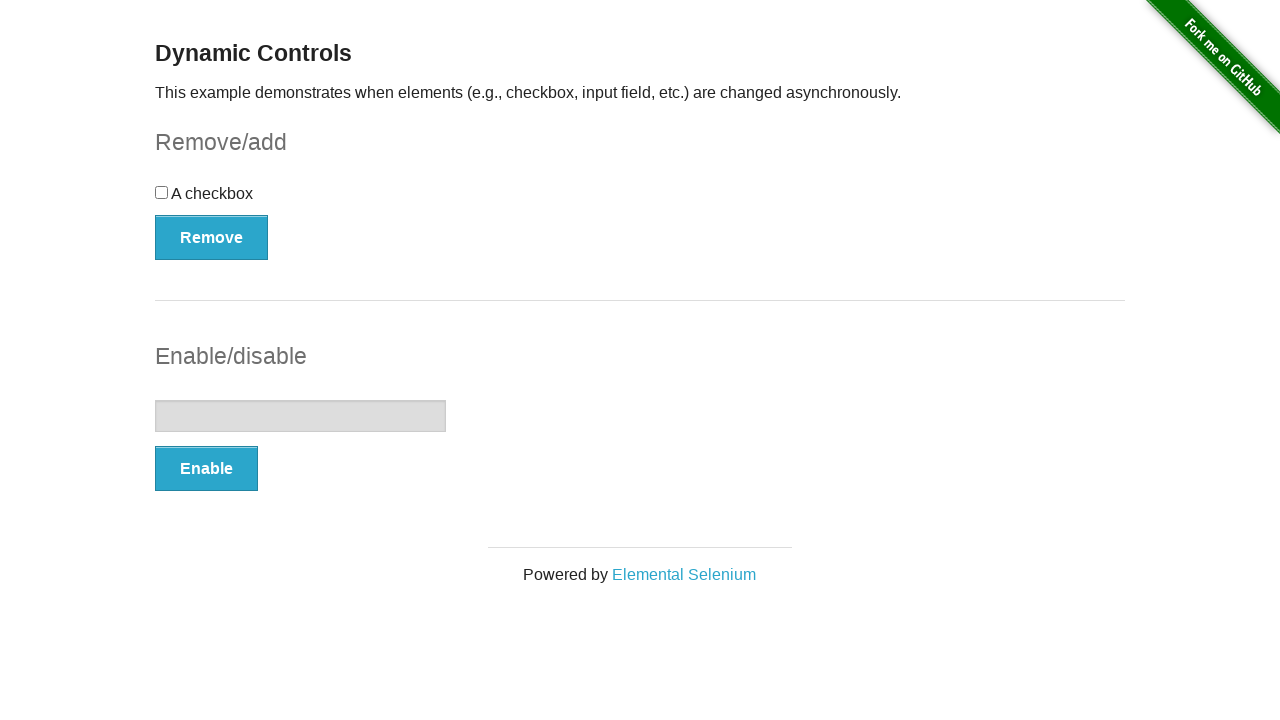

Clicked Enable button to enable text input at (206, 469) on #input-example > button
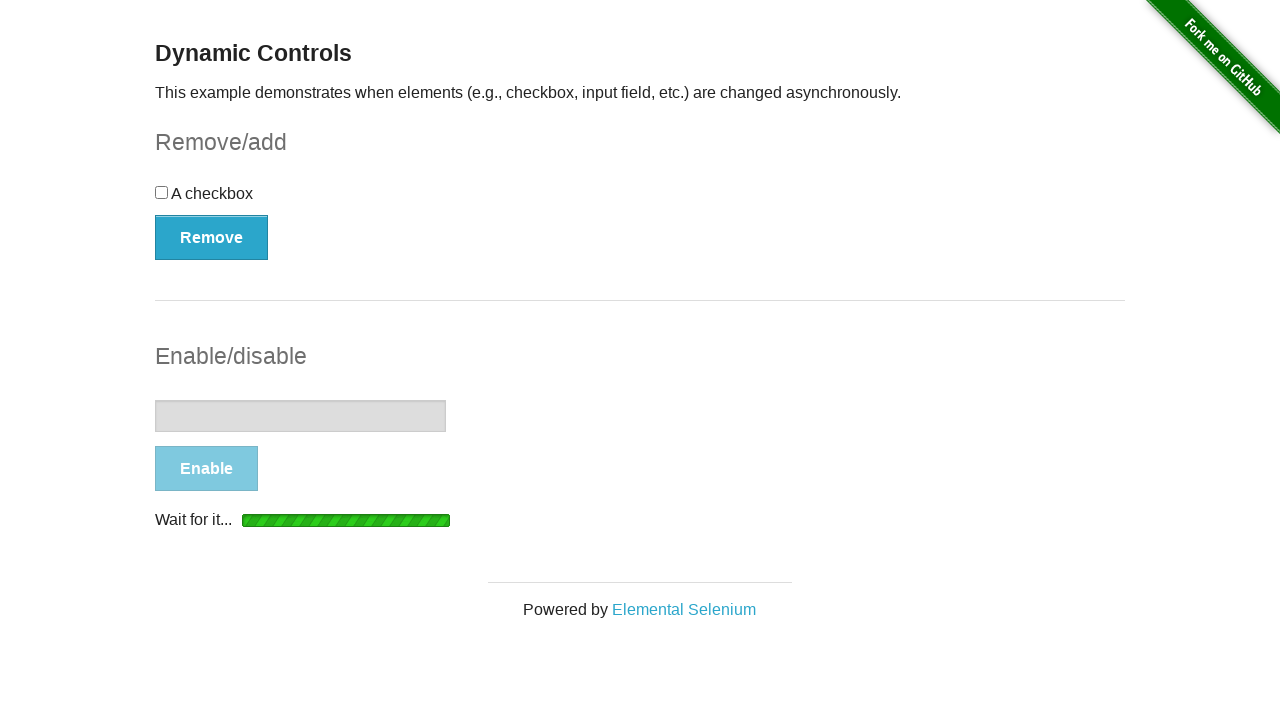

Text input field became visible
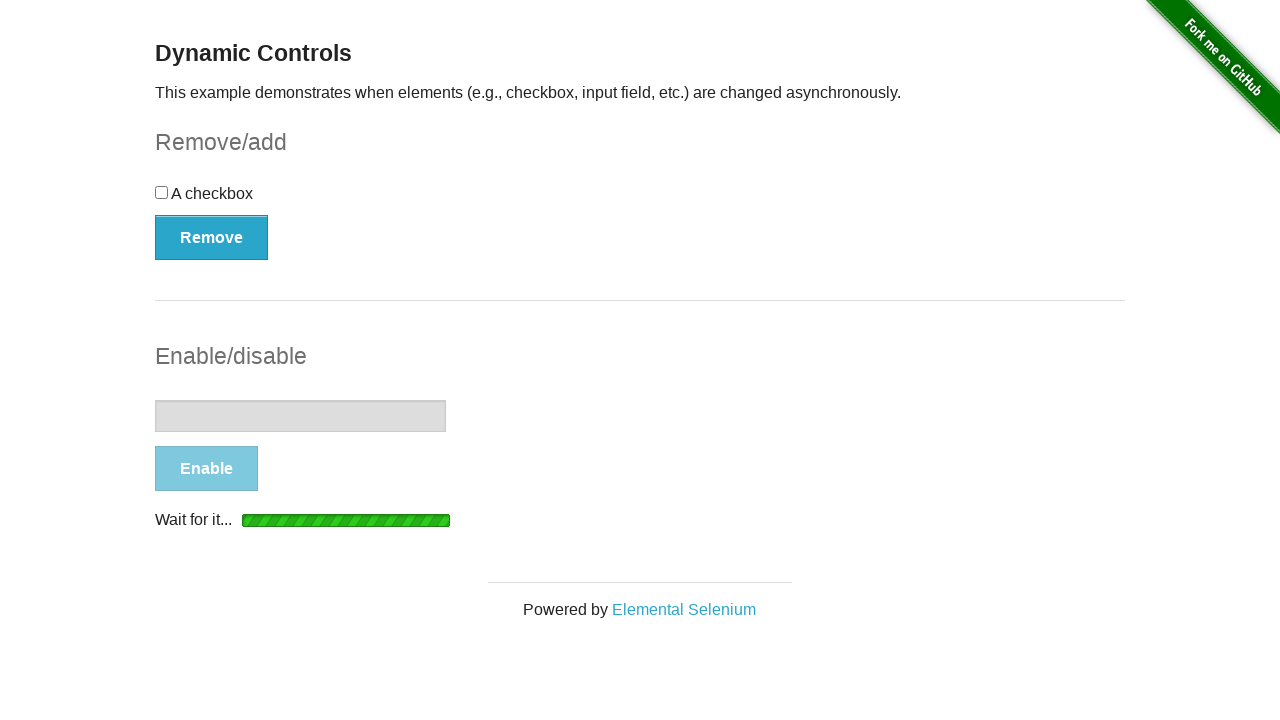

Text input field became enabled
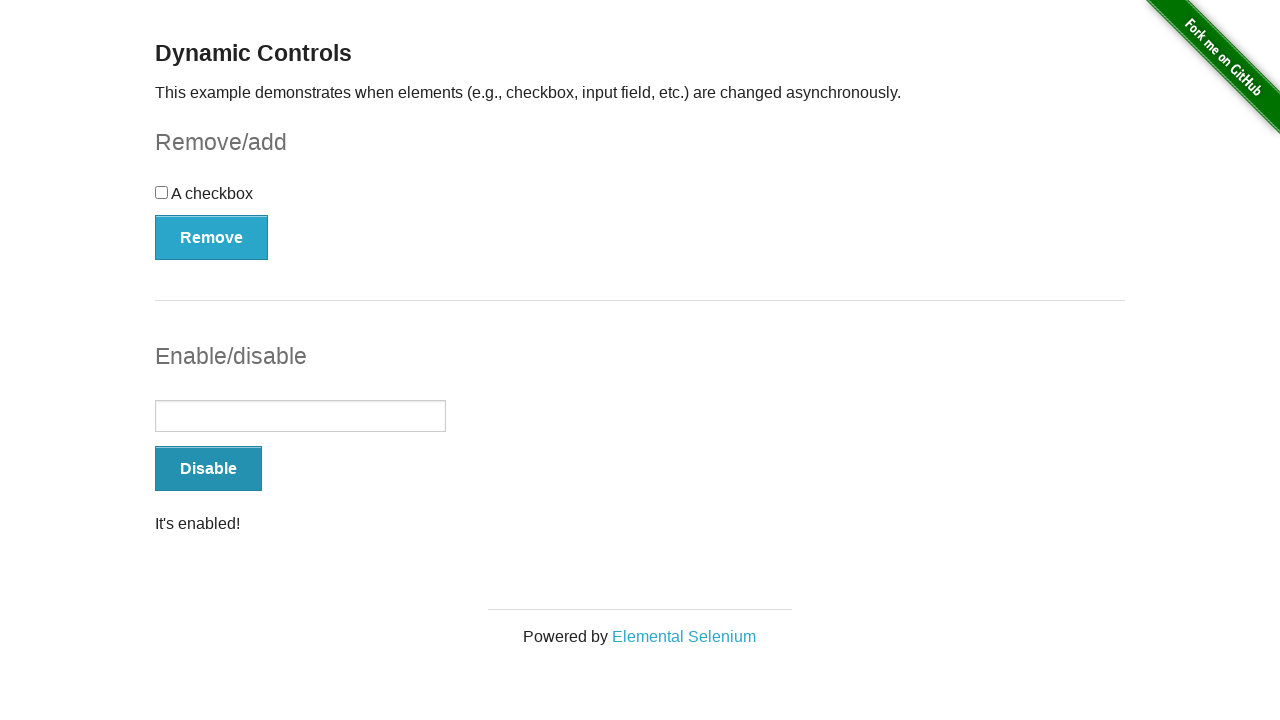

Filled text input with 'The element is now enabled!!' on input[type='text']
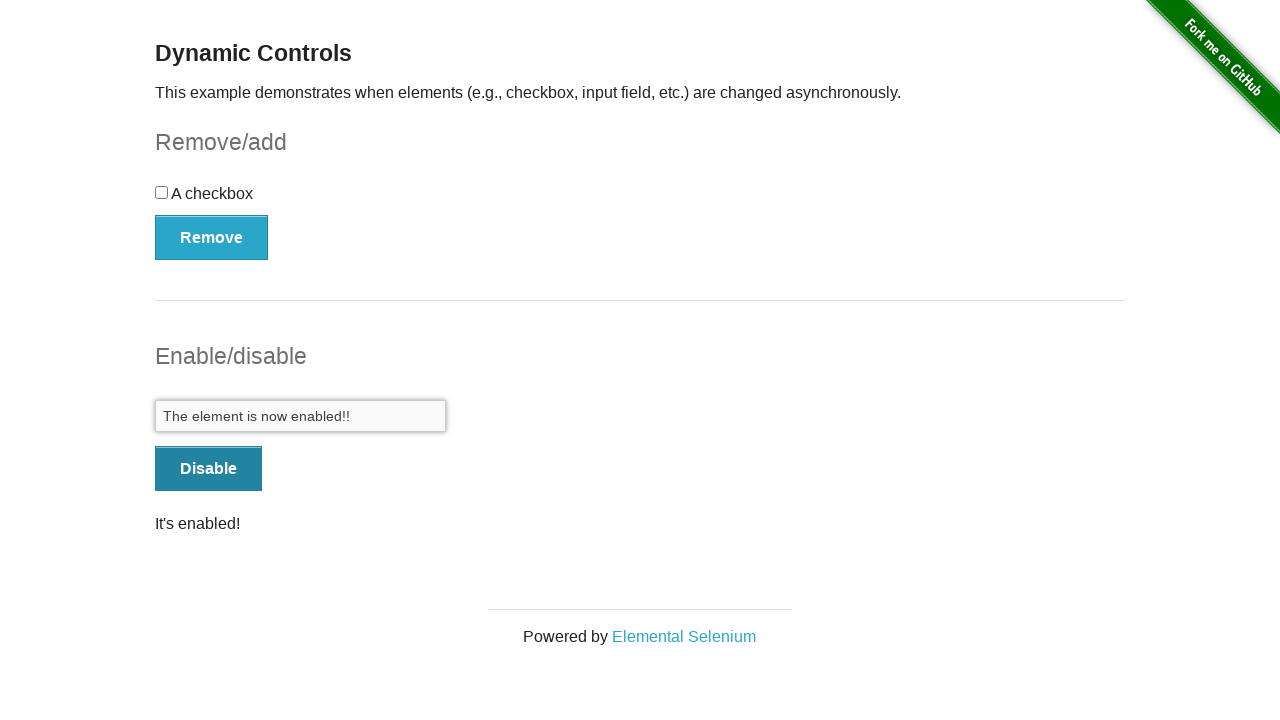

Verified text input field is now enabled
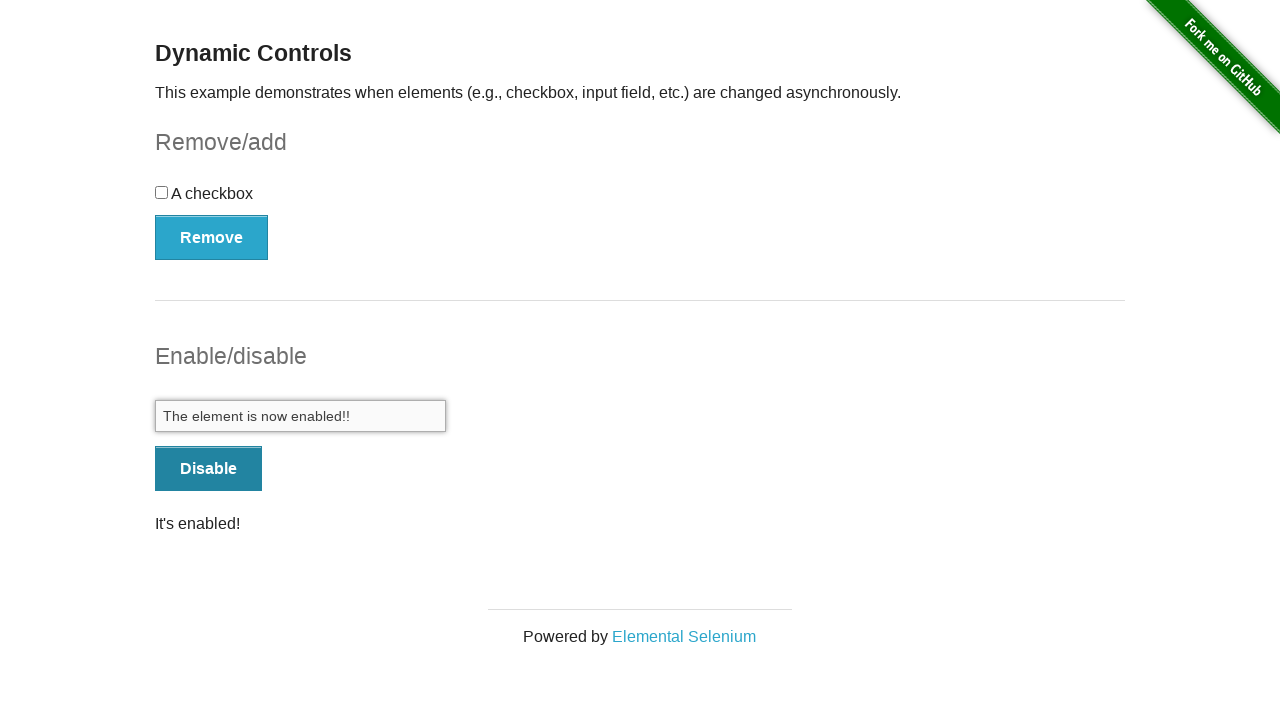

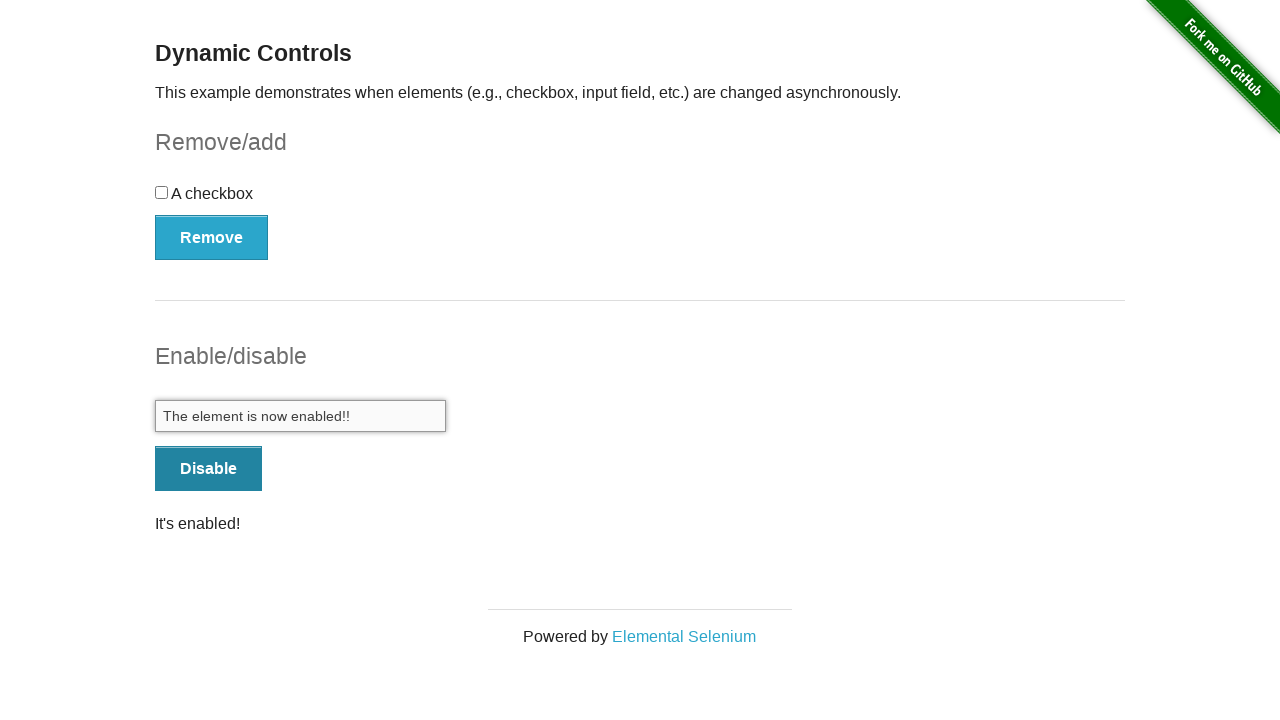